Tests radio button input assertions by checking the Male option and verifying its checked state, then verifying the Female option is not checked

Starting URL: https://demo.automationtesting.in/Register.html

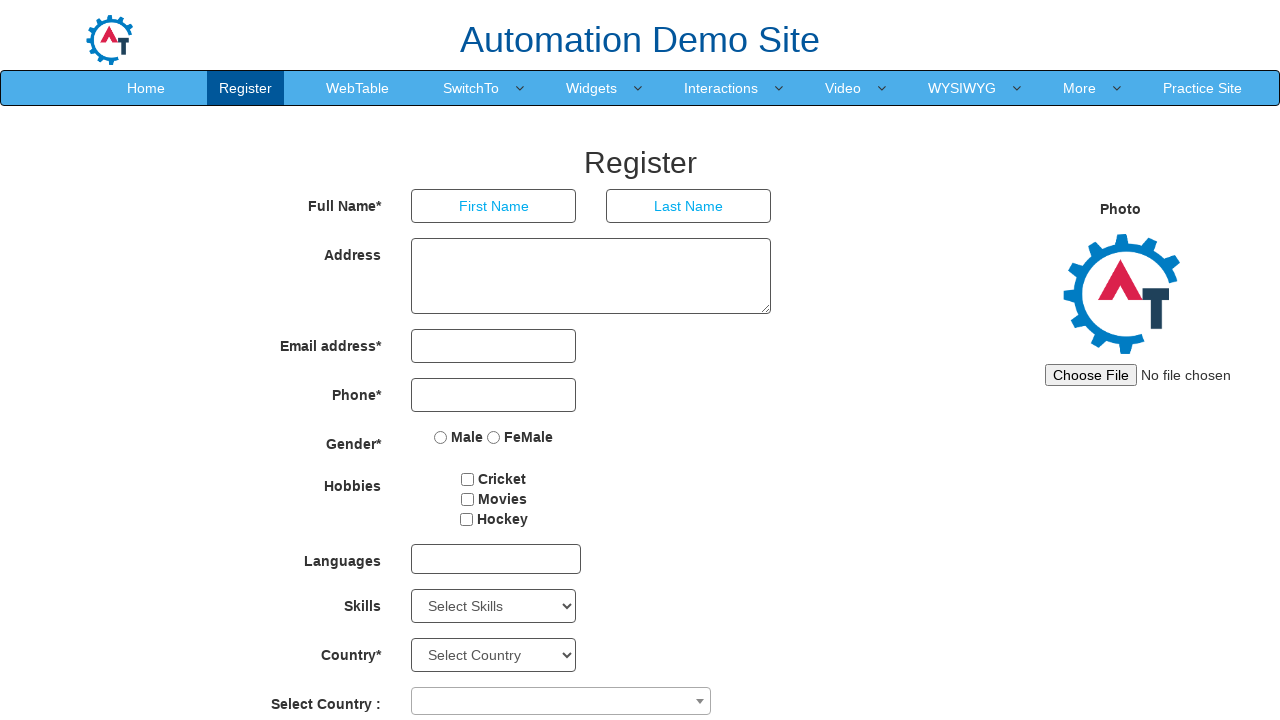

Navigated to registration page
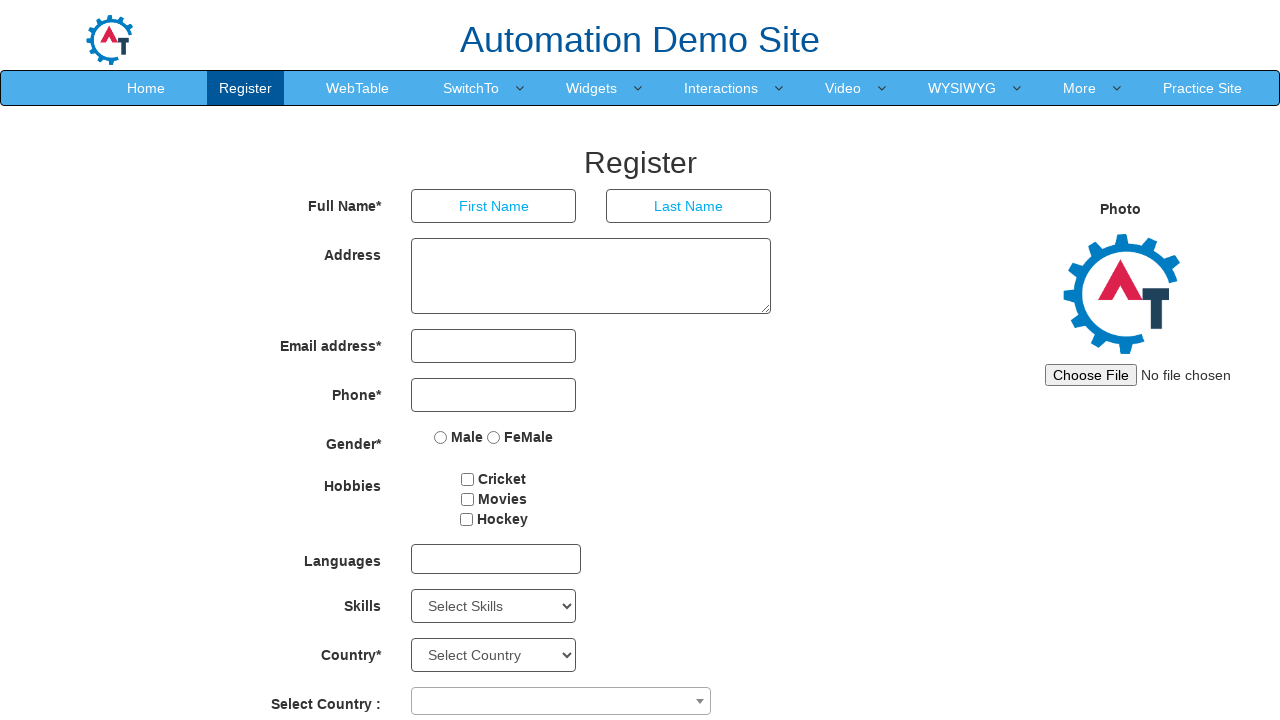

Checked the Male radio button at (459, 437) on xpath=//label[normalize-space()='Male']
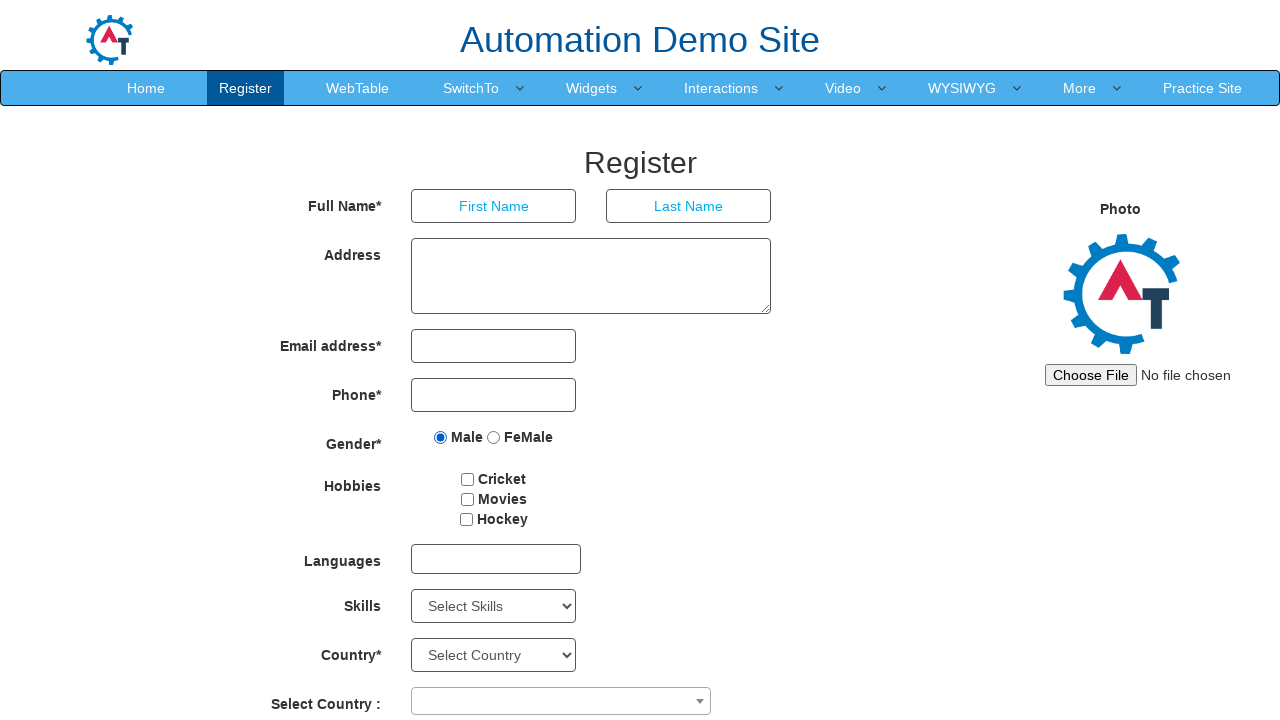

Verified that Male radio button is checked
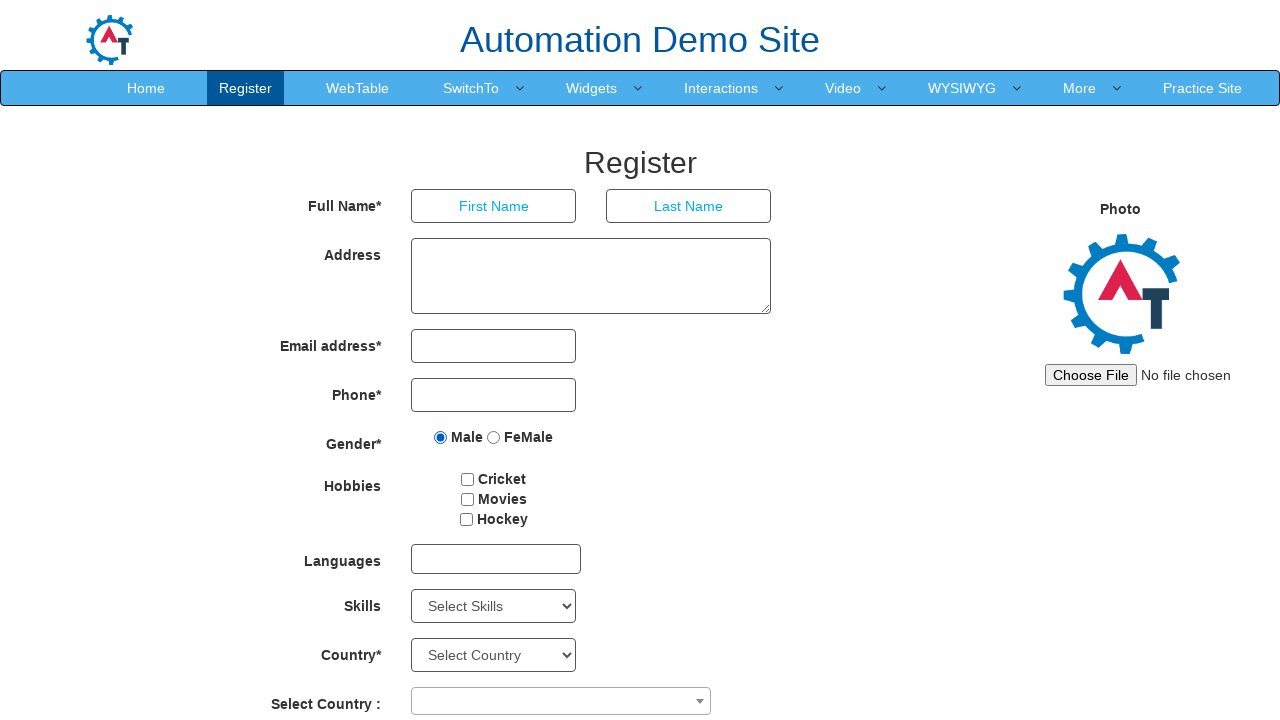

Verified that Female radio button is not checked
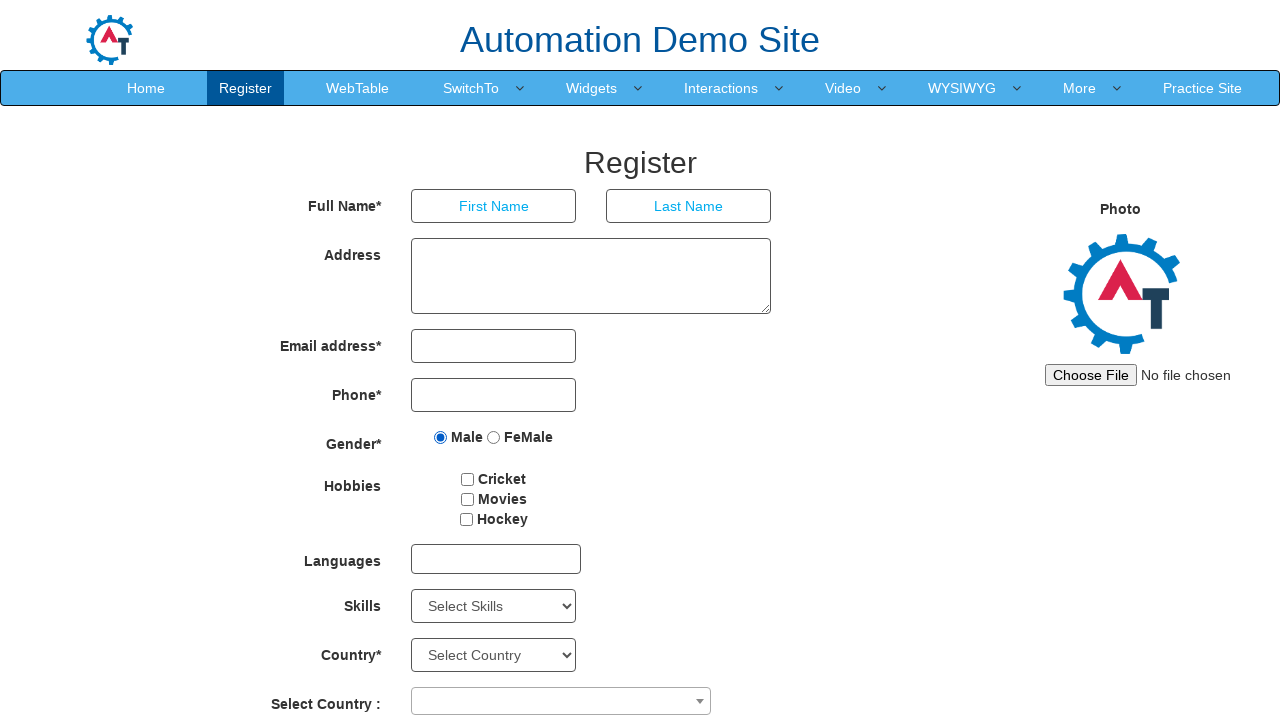

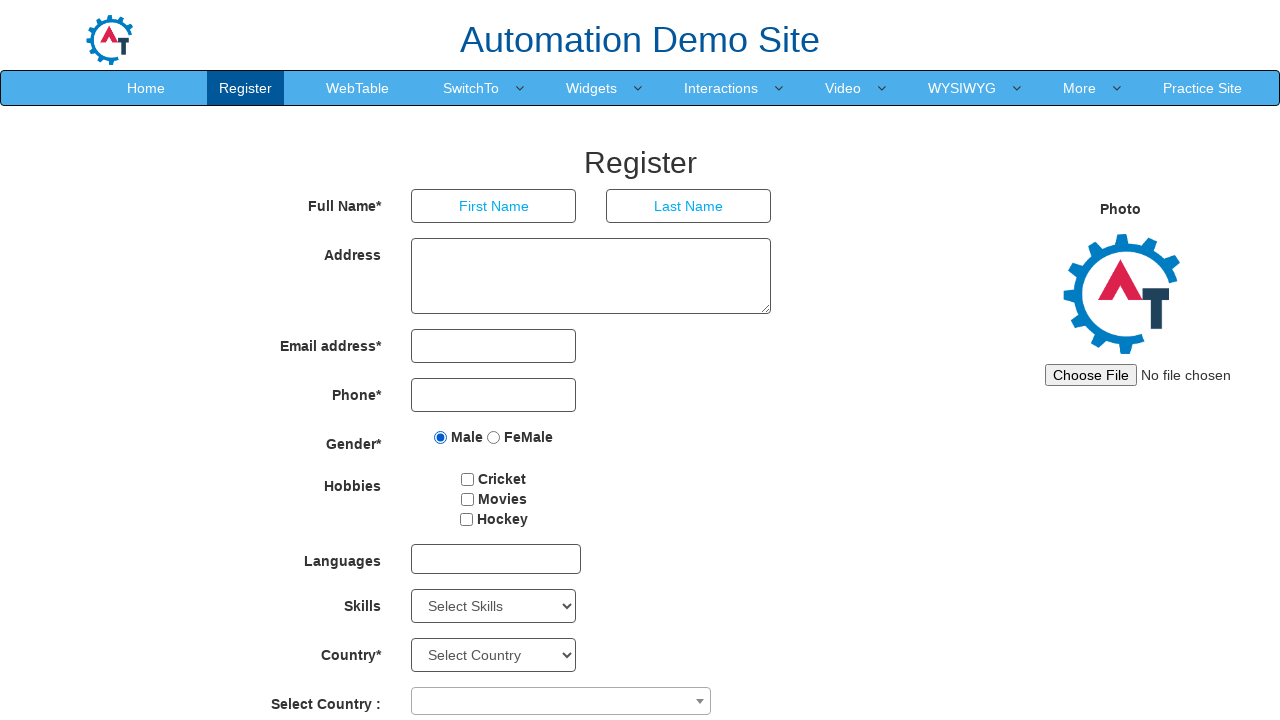